Tests JavaScript alert dialogs by triggering different types of alerts and interacting with them using accept, dismiss, and text input

Starting URL: https://the-internet.herokuapp.com/javascript_alerts

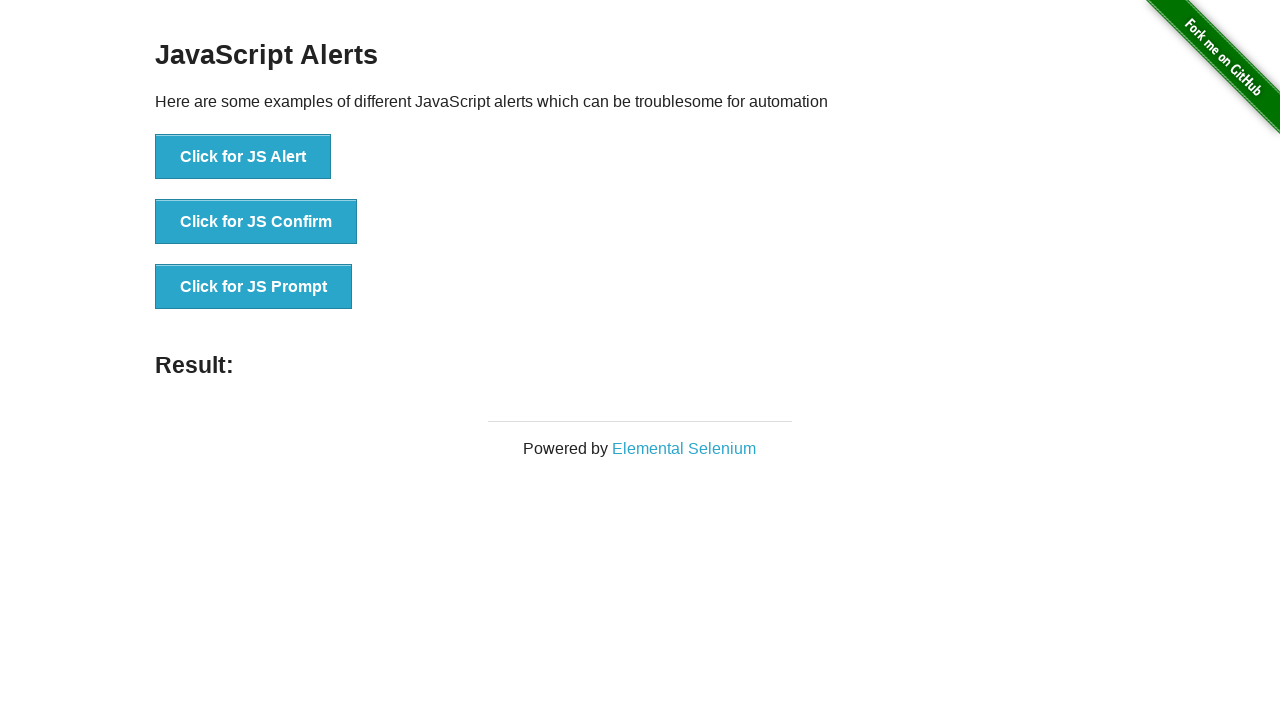

Clicked 'Click for JS Alert' button to trigger JavaScript alert at (243, 157) on xpath=//button[text()='Click for JS Alert']
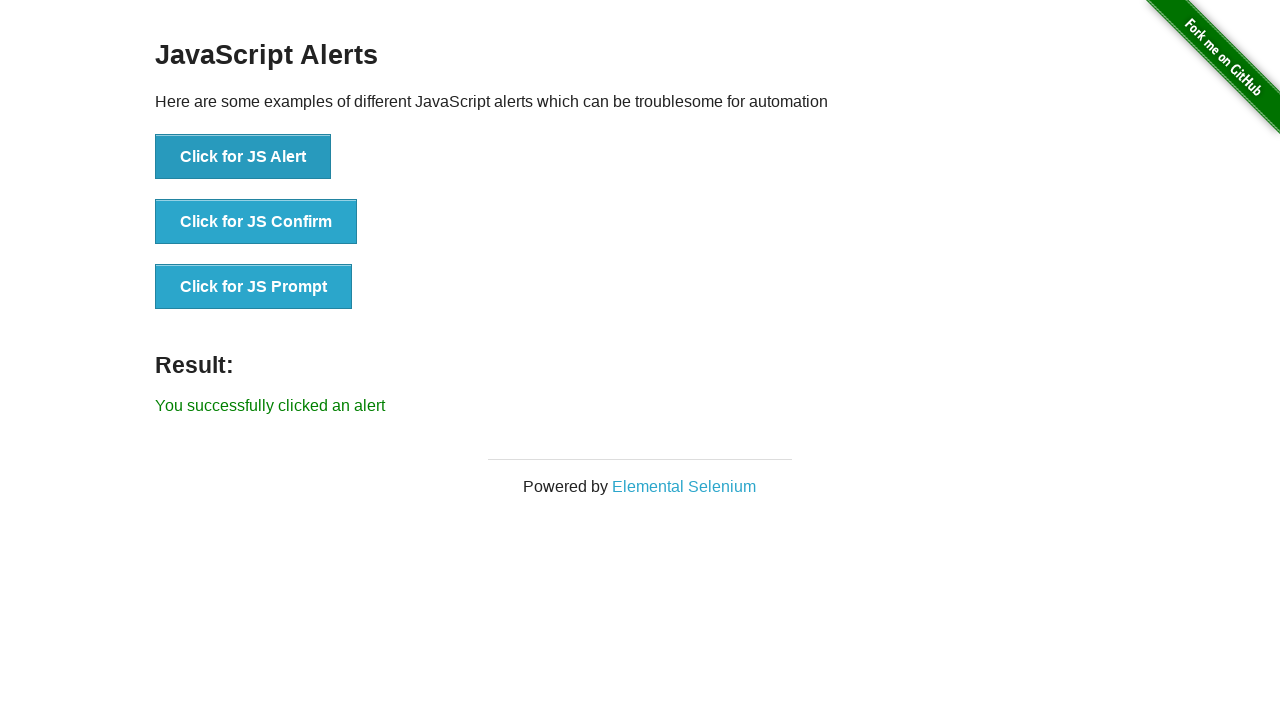

Set up dialog handler to accept JavaScript alert
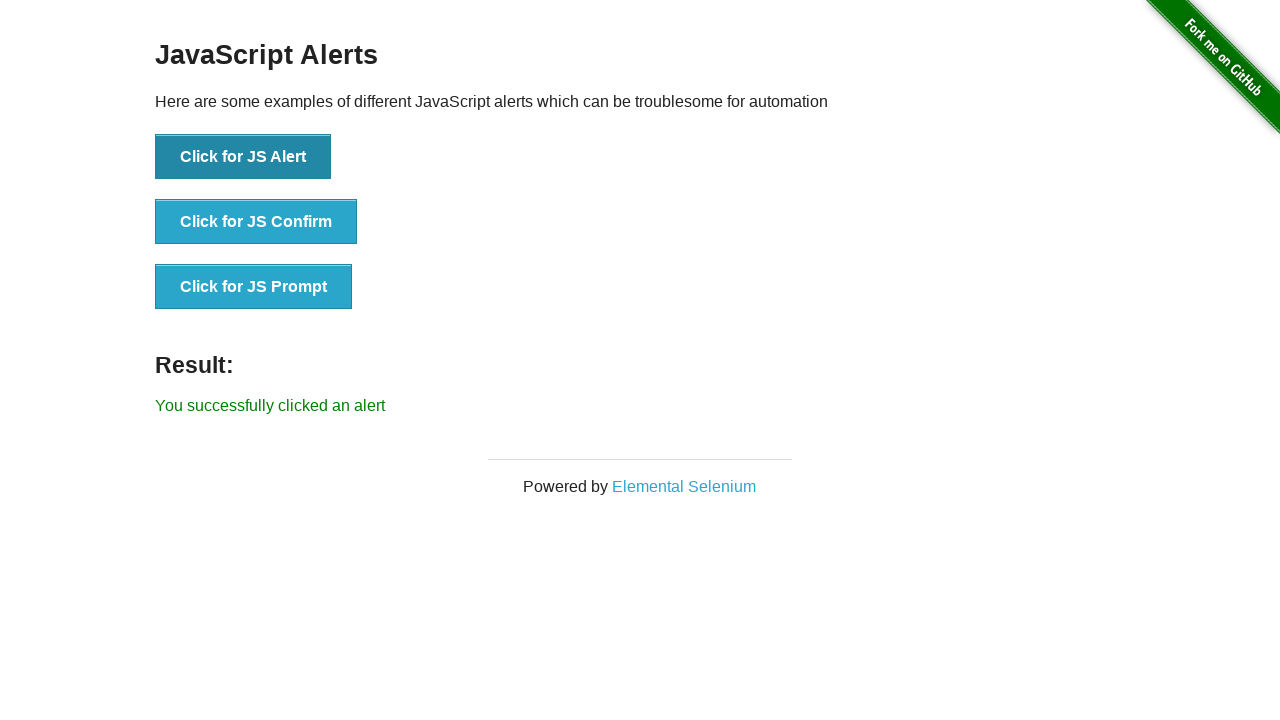

Clicked 'Click for JS Confirm' button to trigger JavaScript confirm dialog at (256, 222) on xpath=//button[text()='Click for JS Confirm']
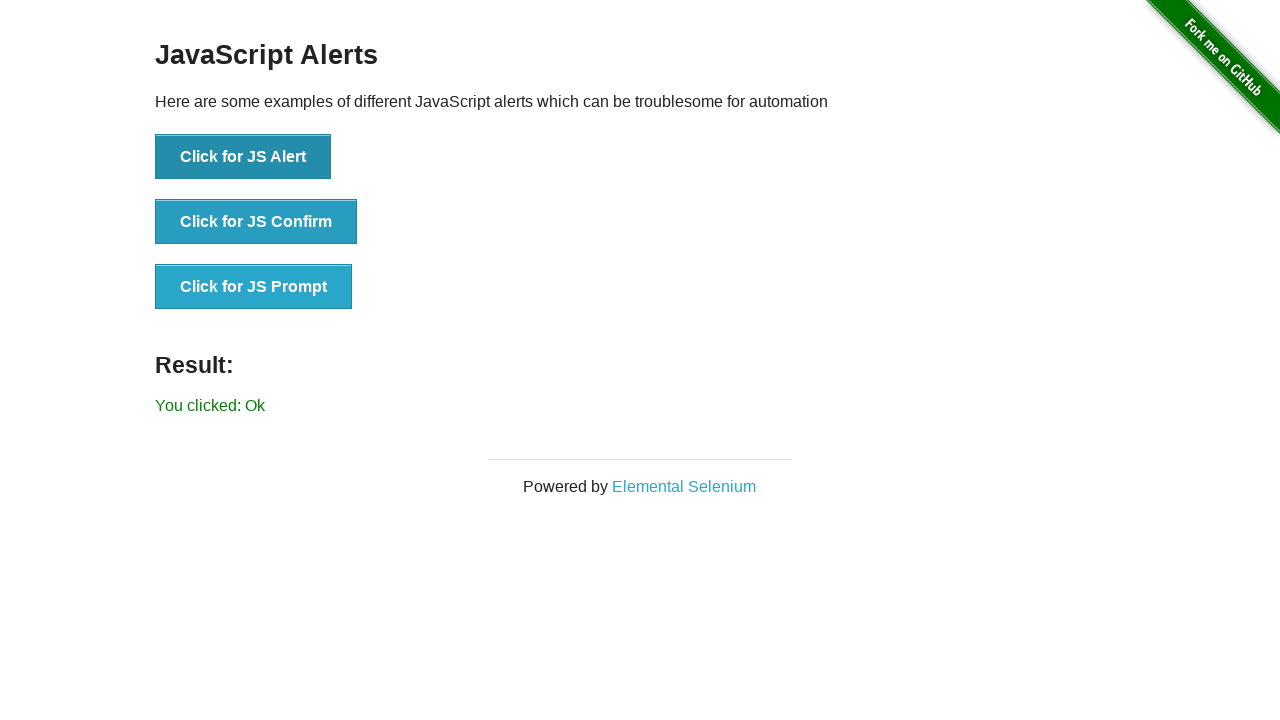

Set up dialog handler to dismiss JavaScript confirm dialog
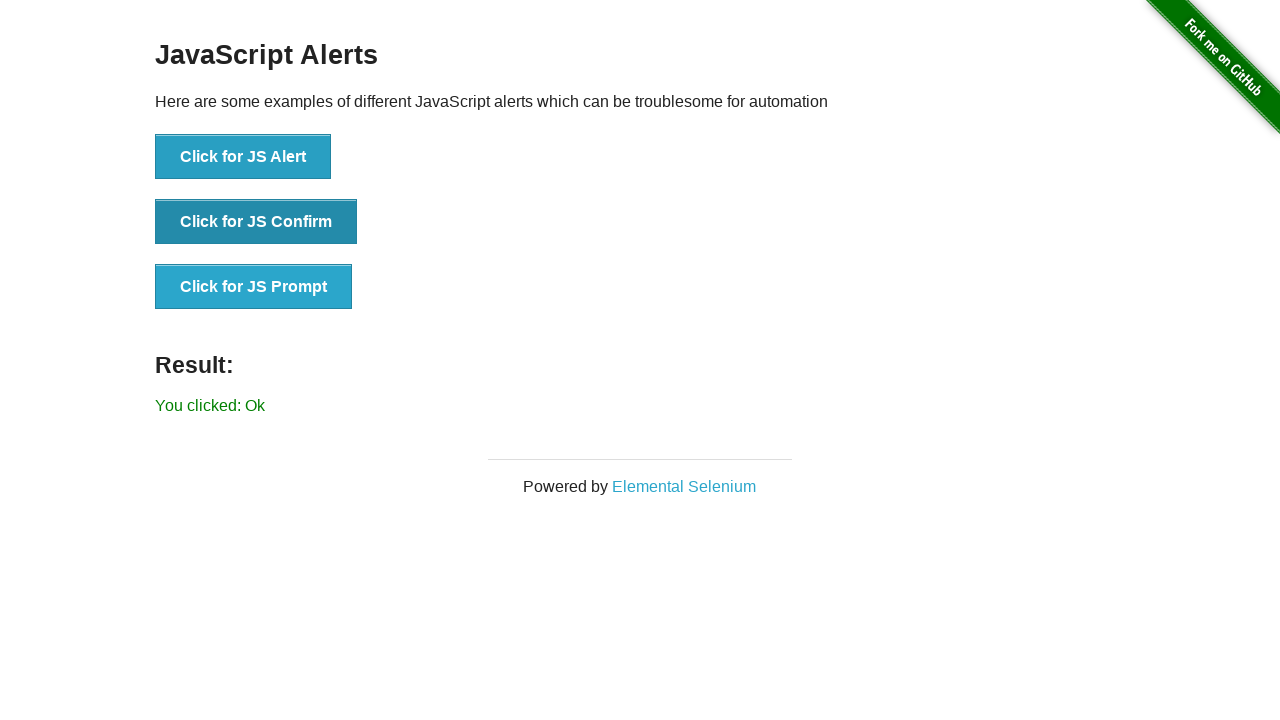

Set up dialog handler to accept JavaScript prompt with text input
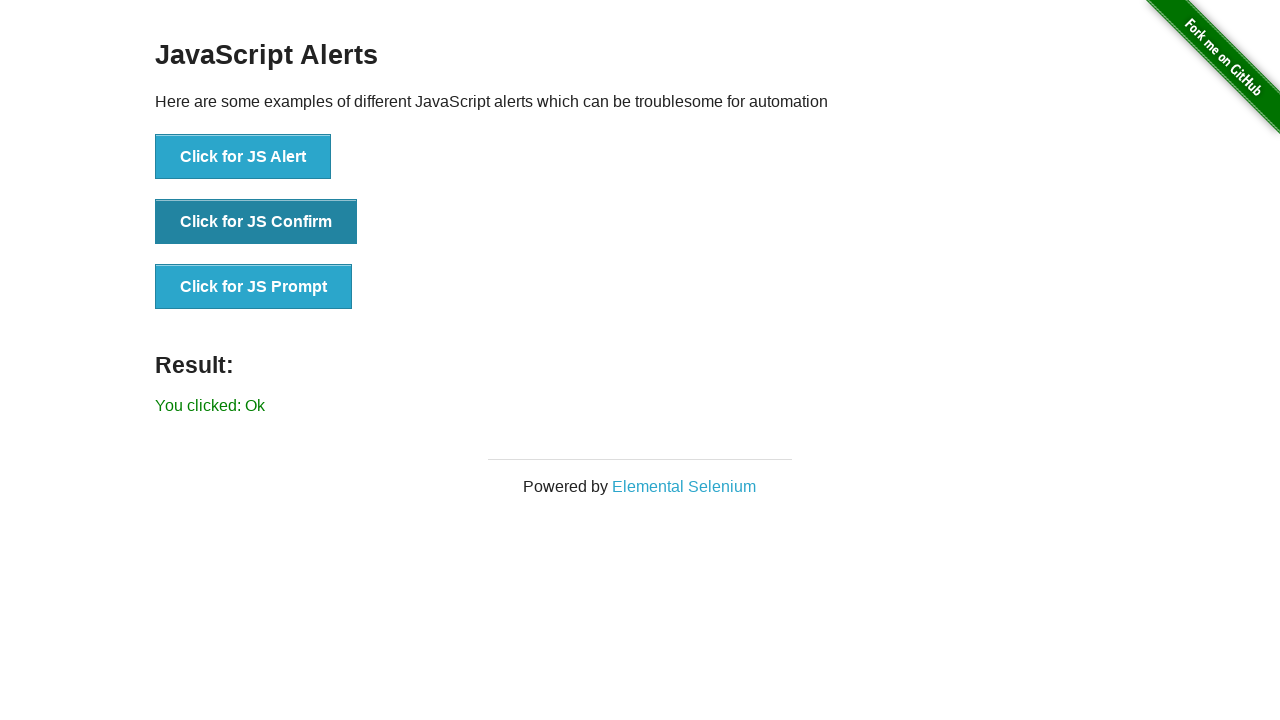

Clicked 'Click for JS Prompt' button to trigger JavaScript prompt dialog at (254, 287) on xpath=//button[text()='Click for JS Prompt']
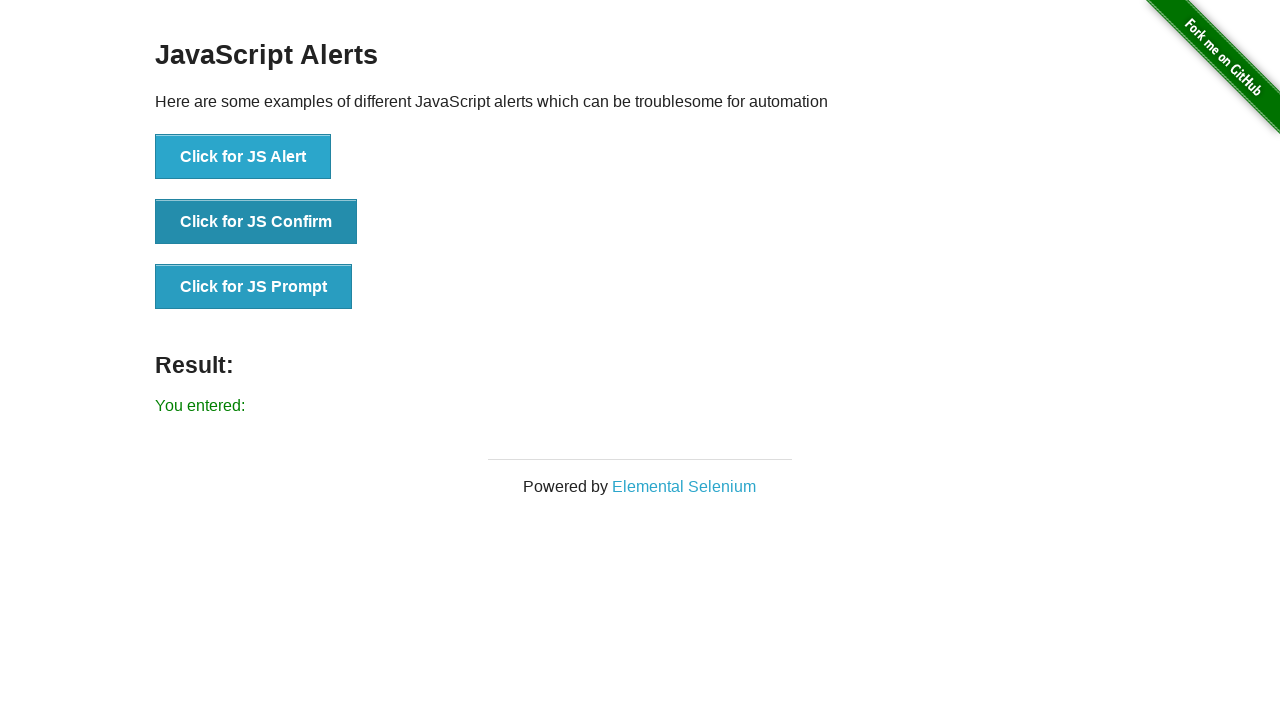

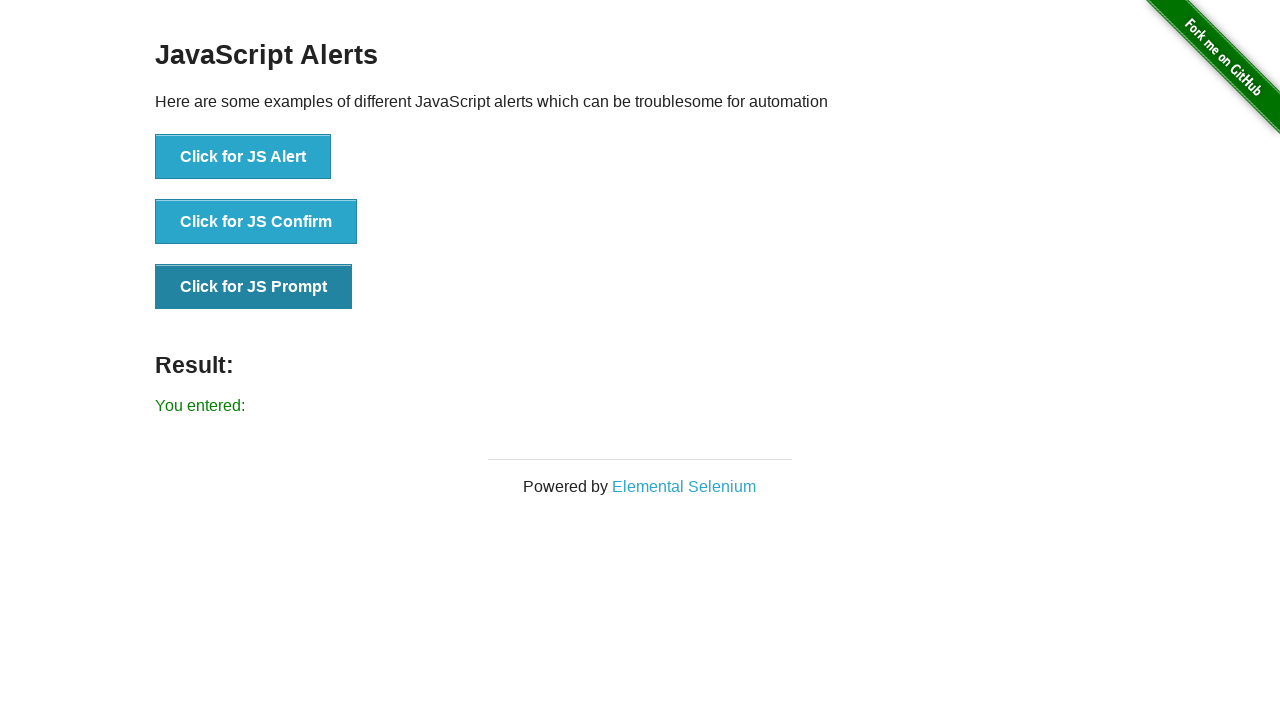